Tests page scrolling functionality by scrolling to bottom, top, and to a specific dropdown element on the Semantic UI documentation page

Starting URL: https://semantic-ui.com/modules/dropdown.html

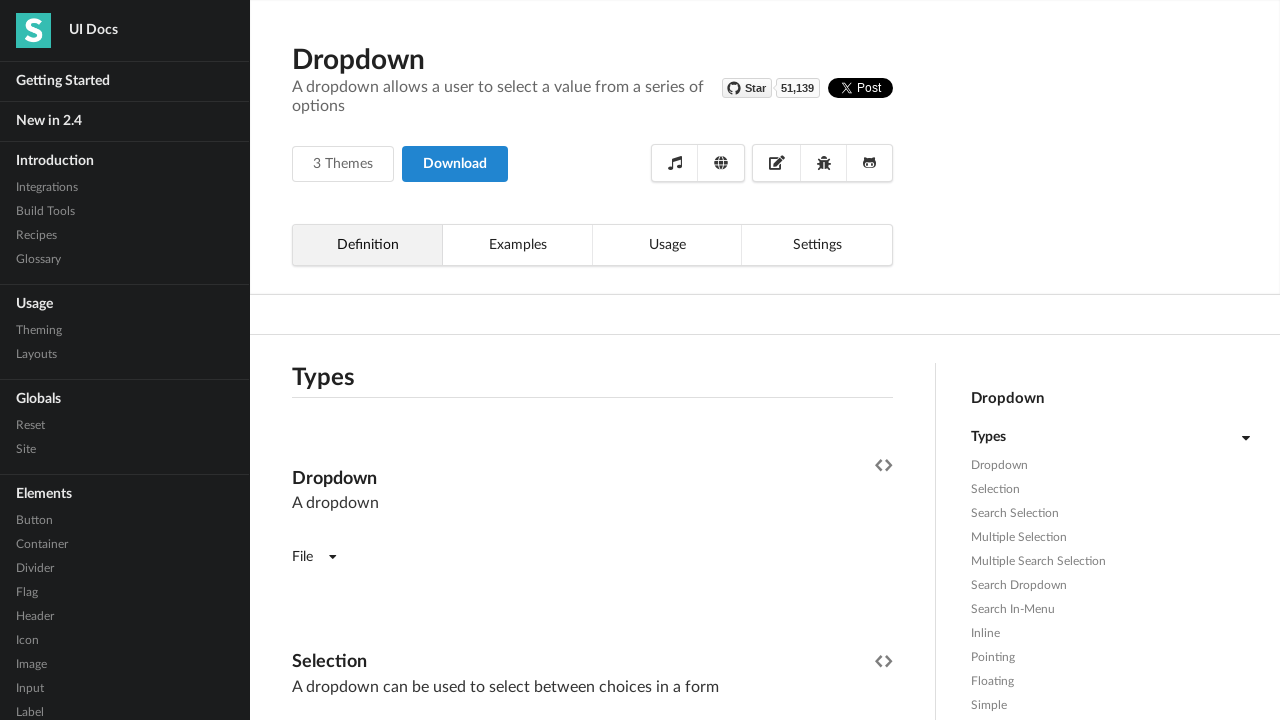

Waited for Dropdown header to load on Semantic UI documentation page
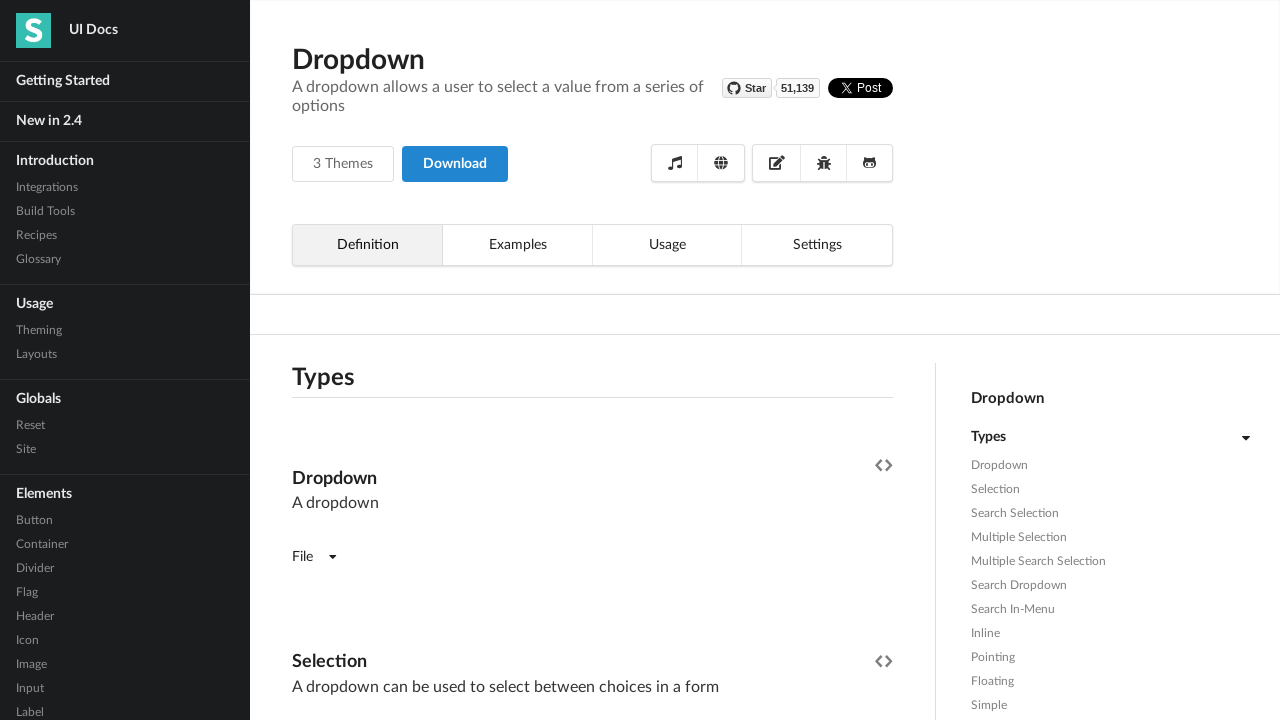

Scrolled to bottom of the page
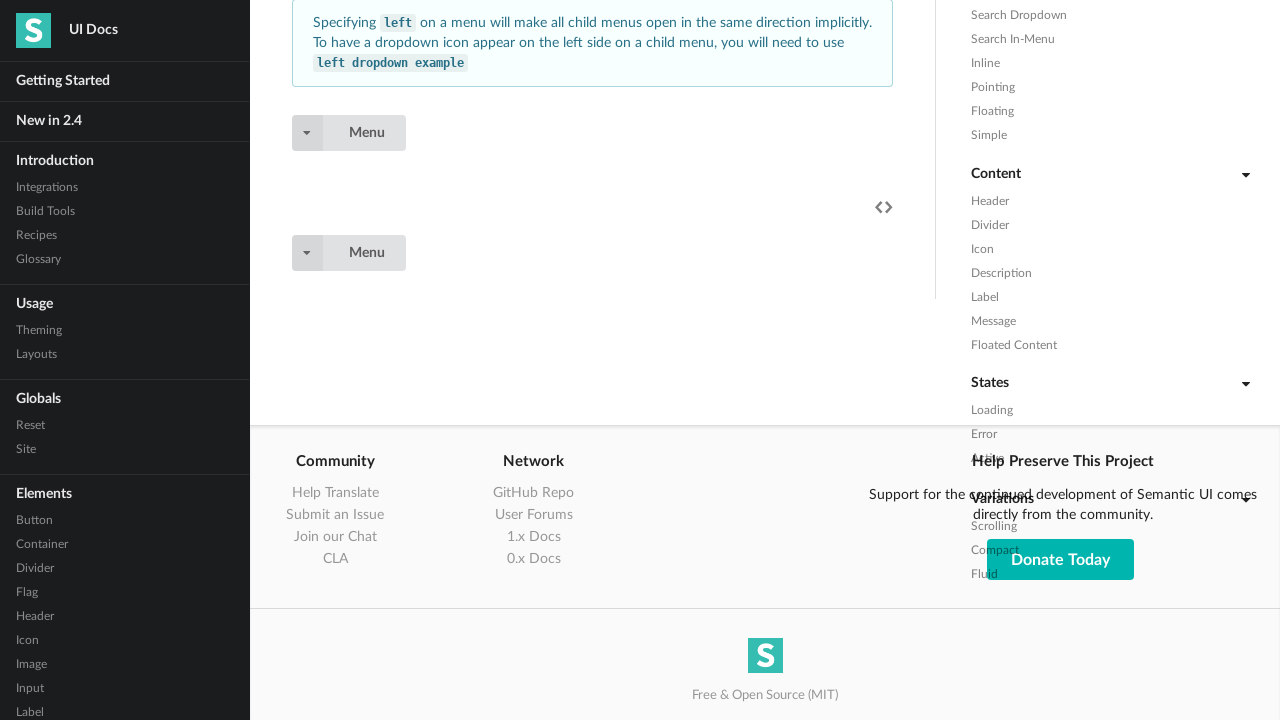

Waited 3 seconds after scrolling to bottom
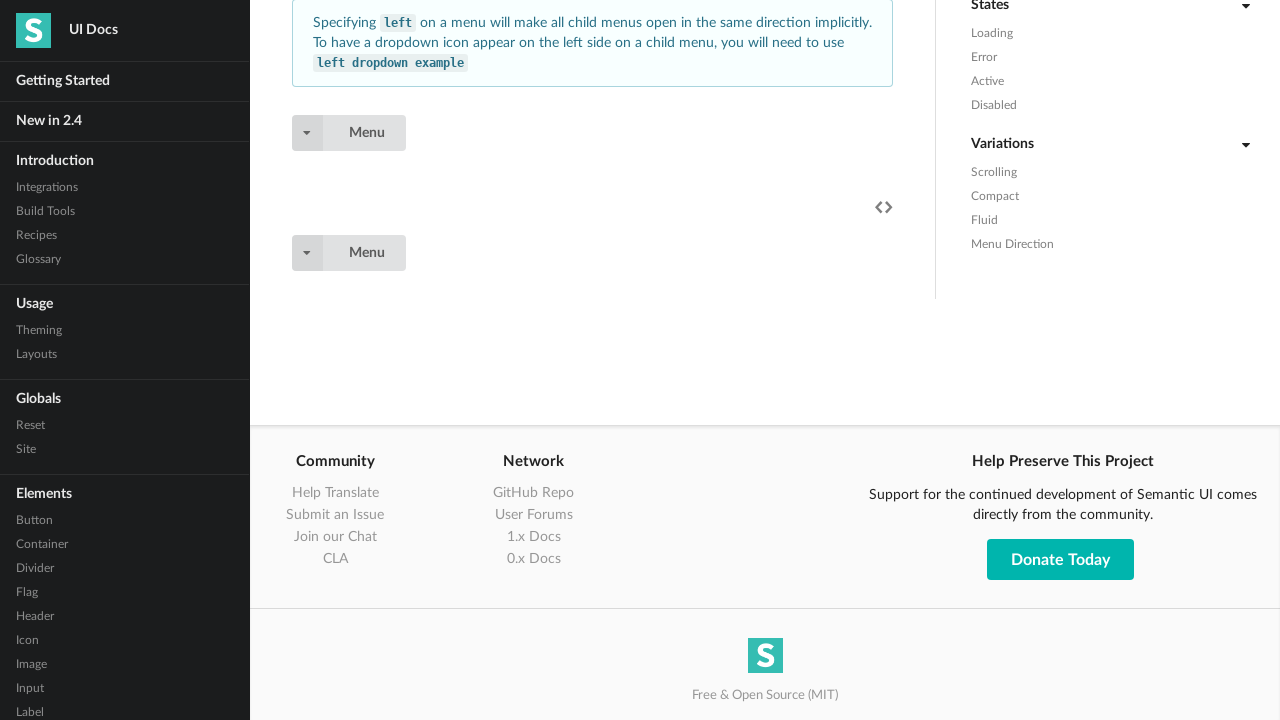

Scrolled back to top of the page
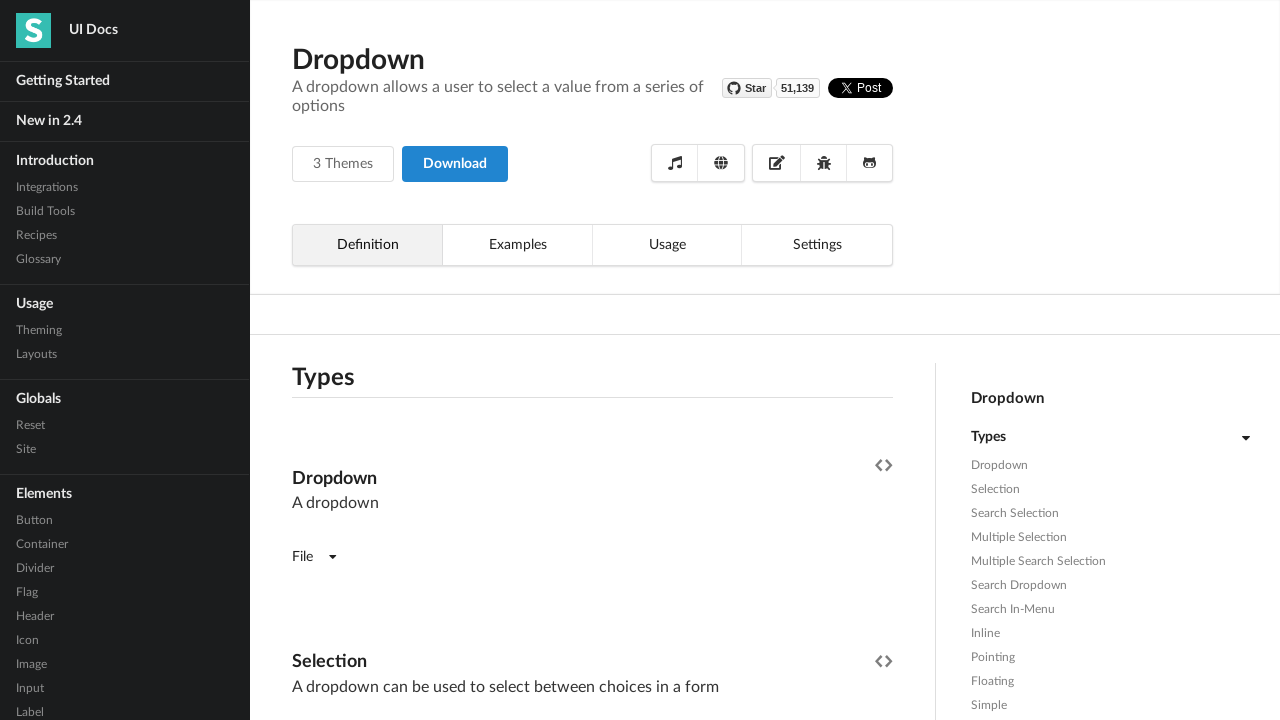

Waited 3 seconds after scrolling to top
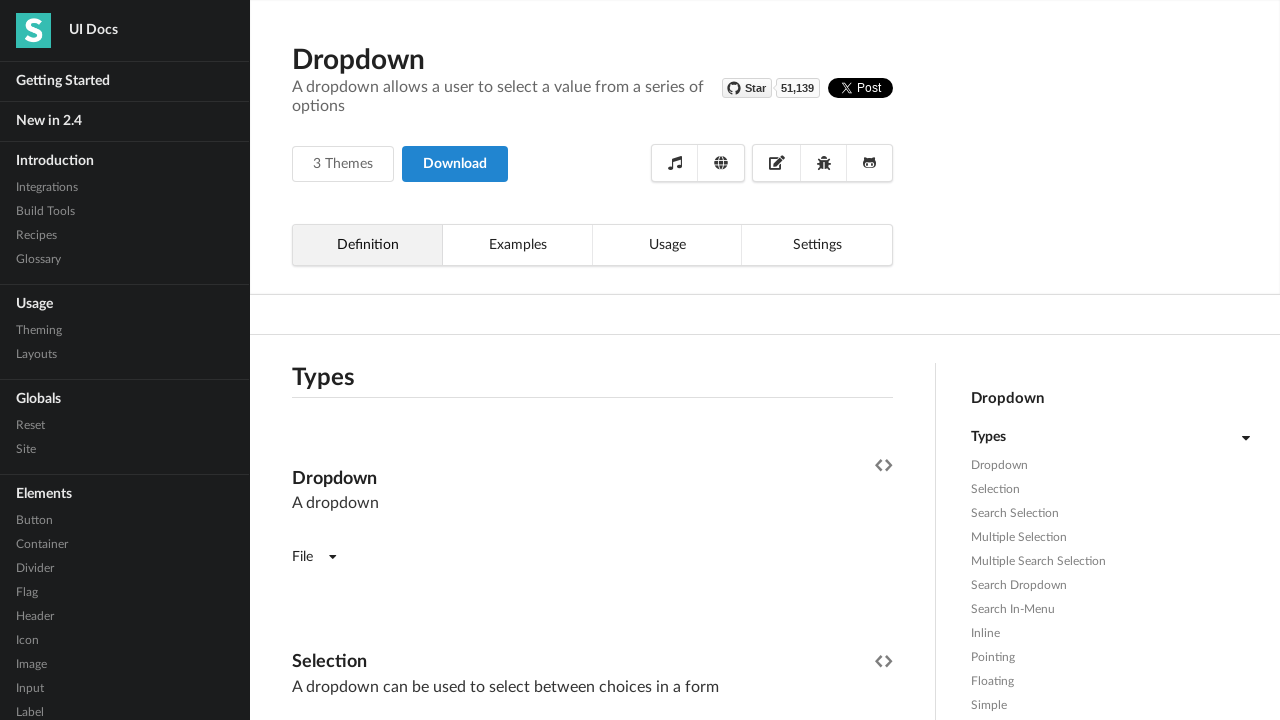

Located the first fluid dropdown element
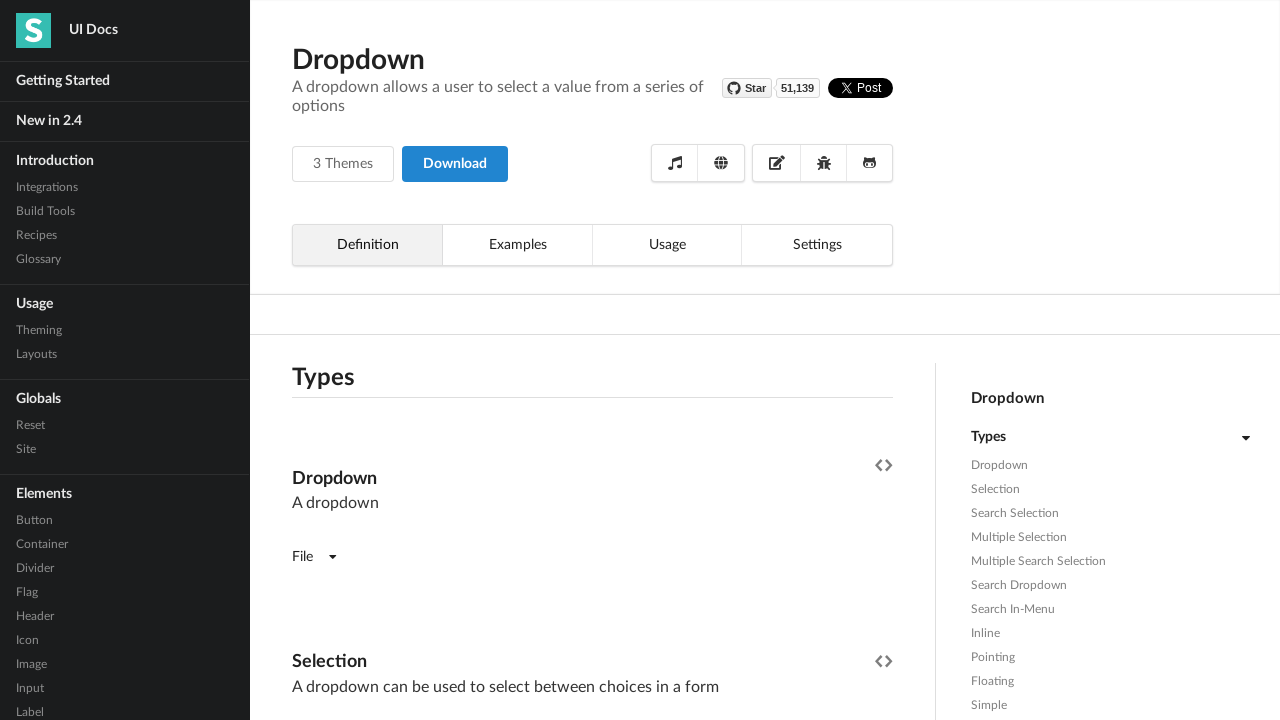

Scrolled to the dropdown element into view
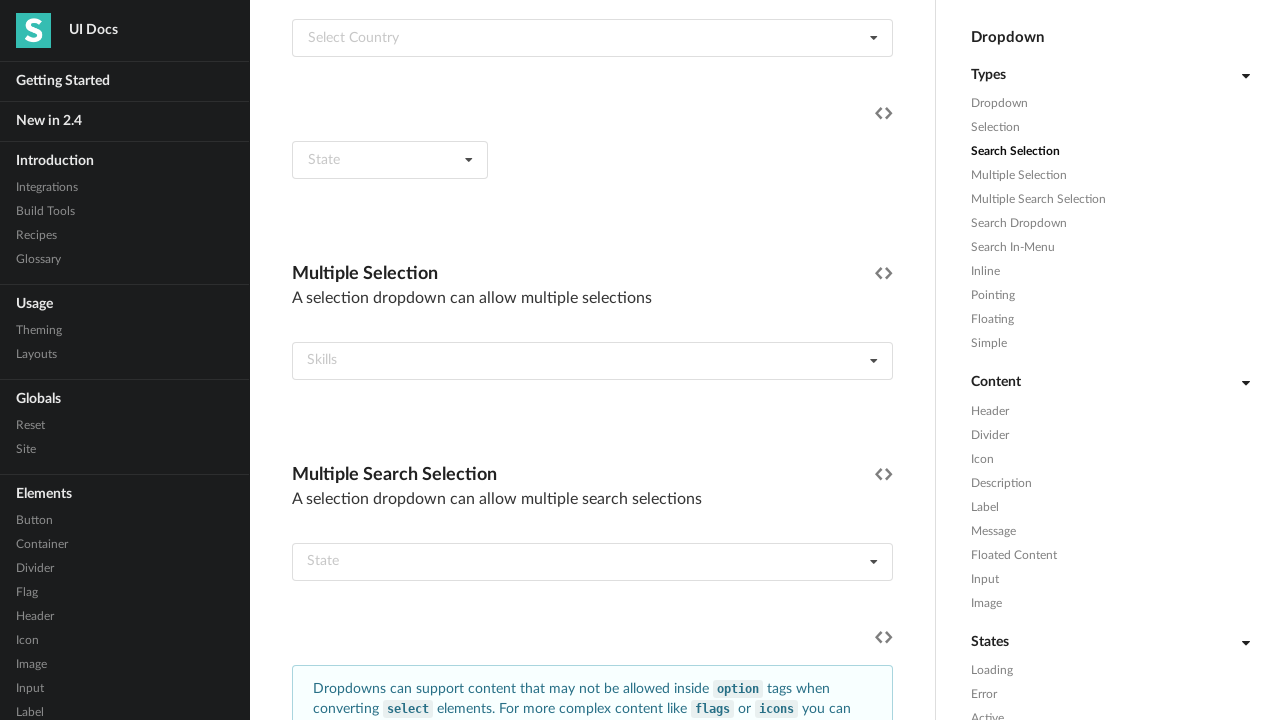

Waited 3 seconds after scrolling to dropdown element
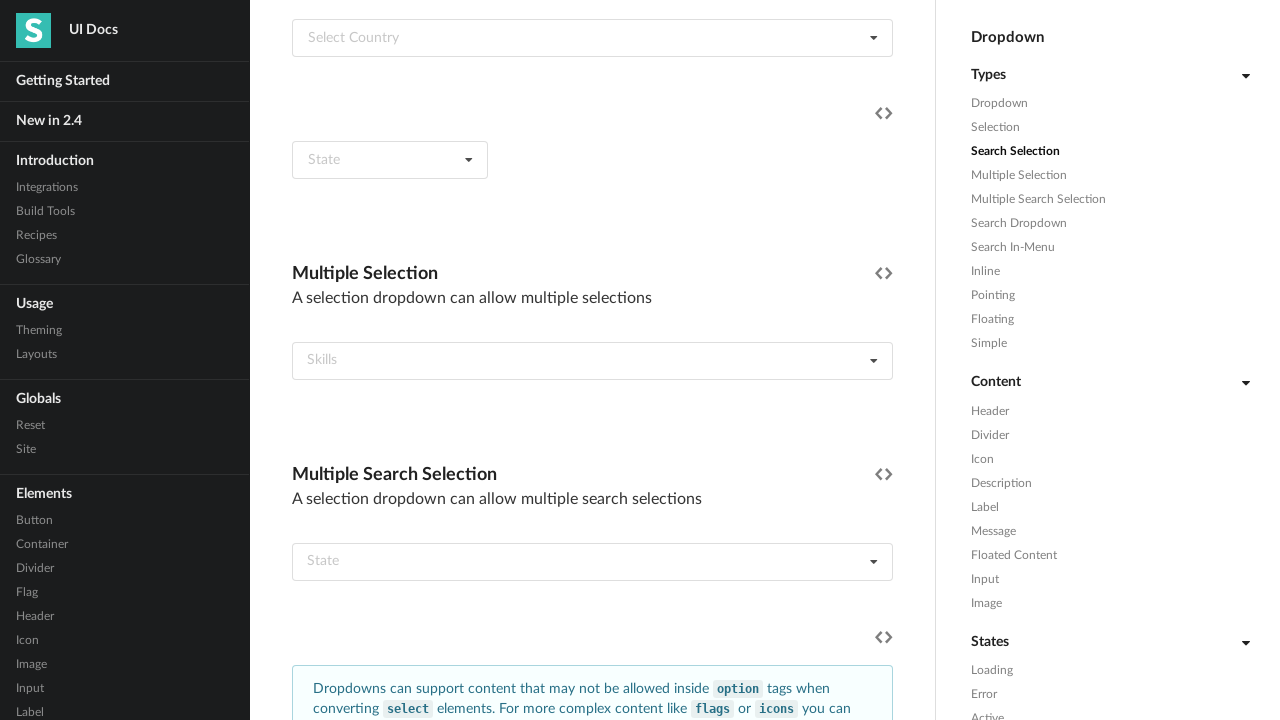

Applied red dashed border highlight to the dropdown element
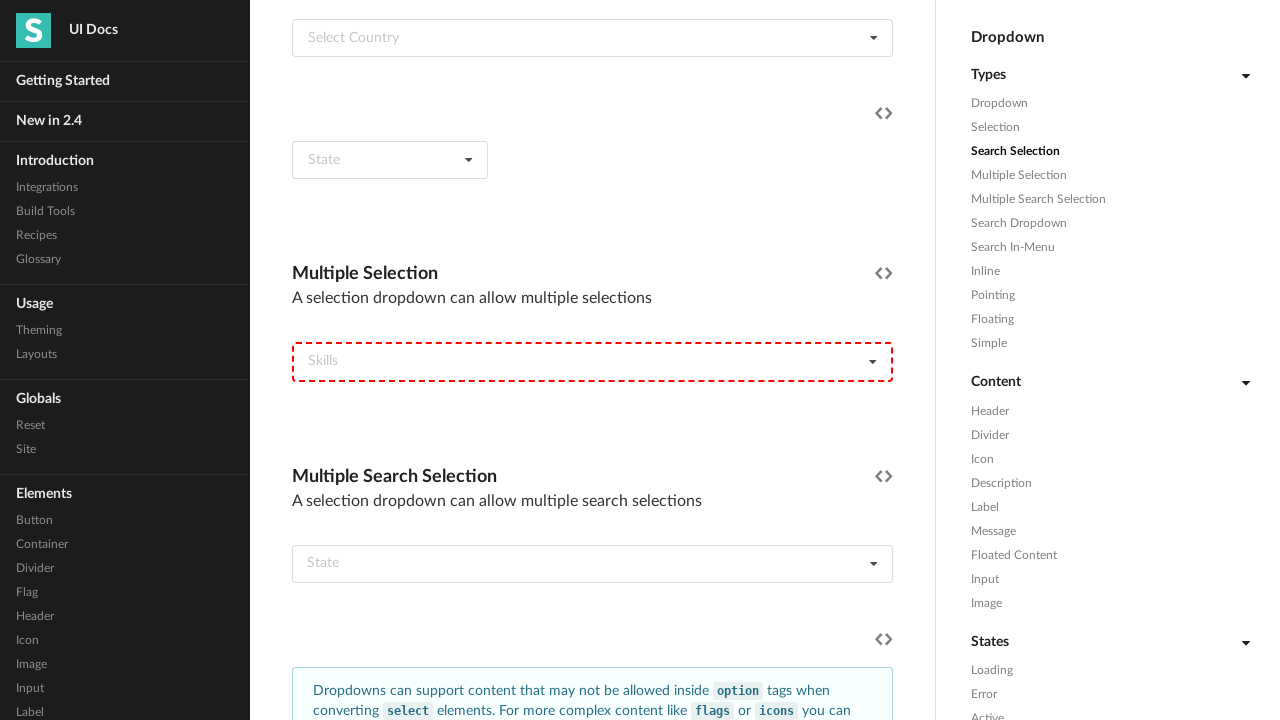

Waited 3 seconds after highlighting dropdown element
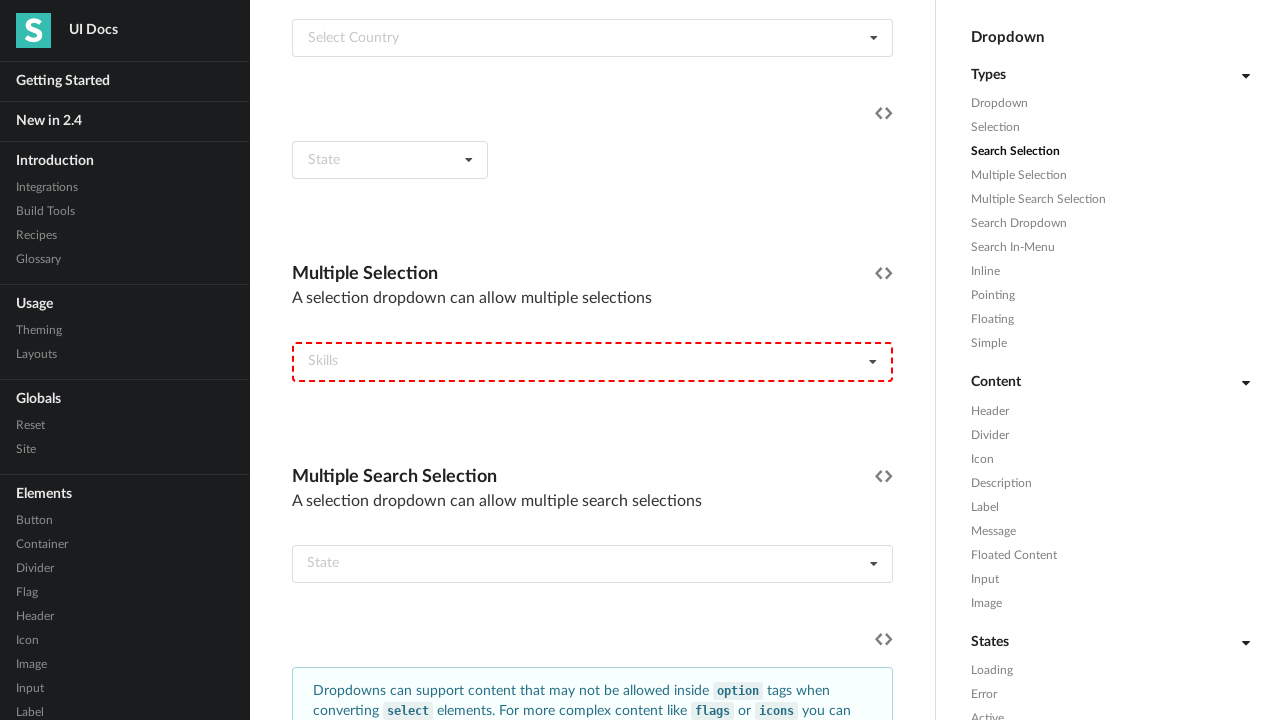

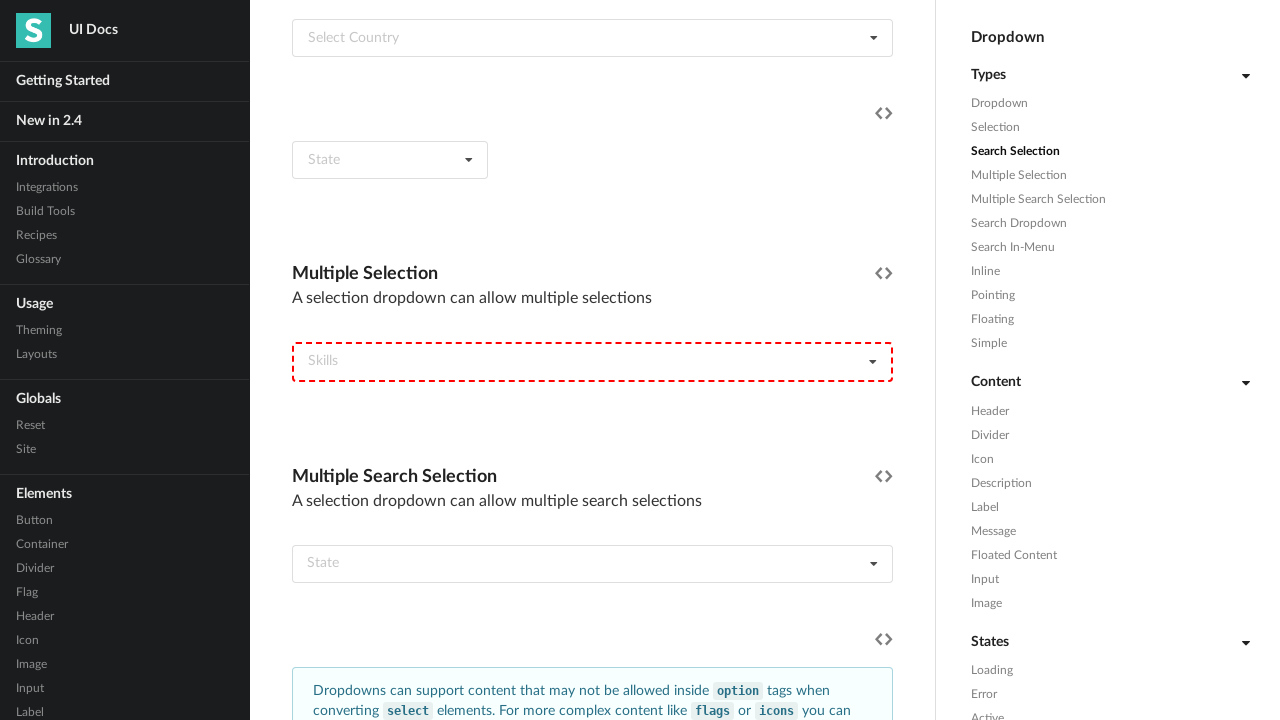